Tests A/B test opt-out functionality by visiting the page, verifying A/B test is active, adding an opt-out cookie, refreshing, and verifying the opt-out worked.

Starting URL: http://the-internet.herokuapp.com/abtest

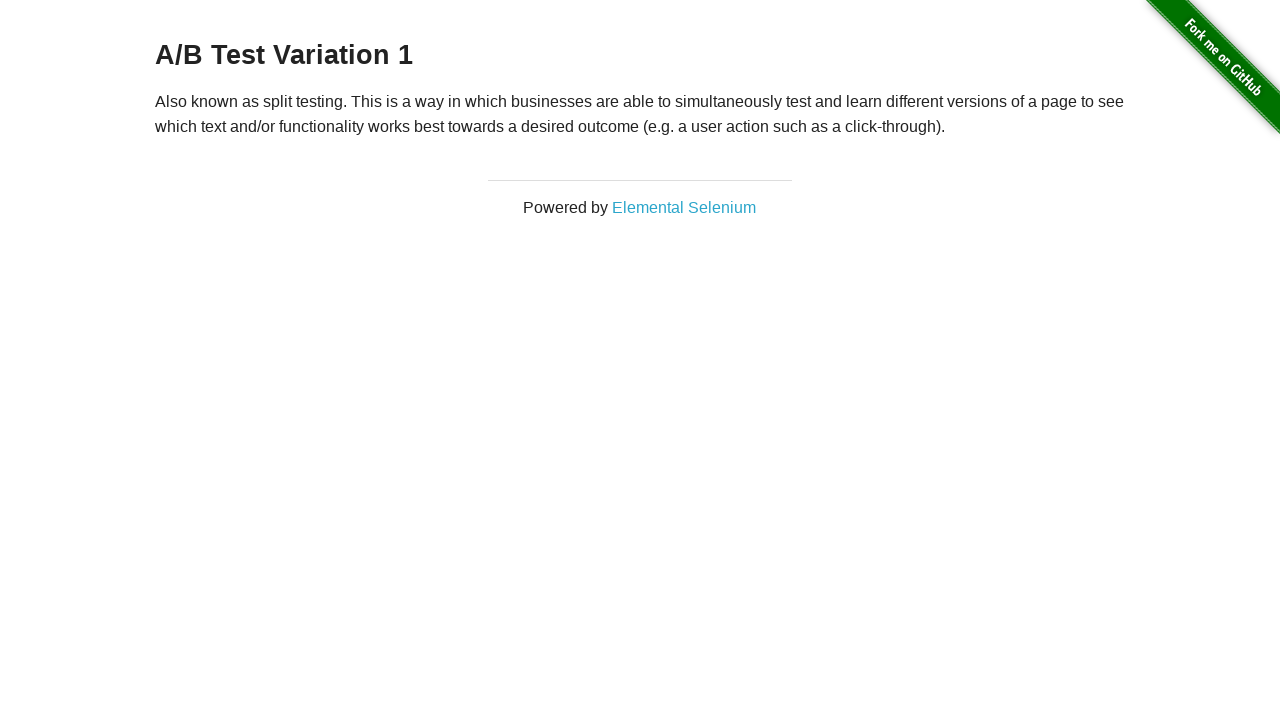

Waited for h3 heading to load
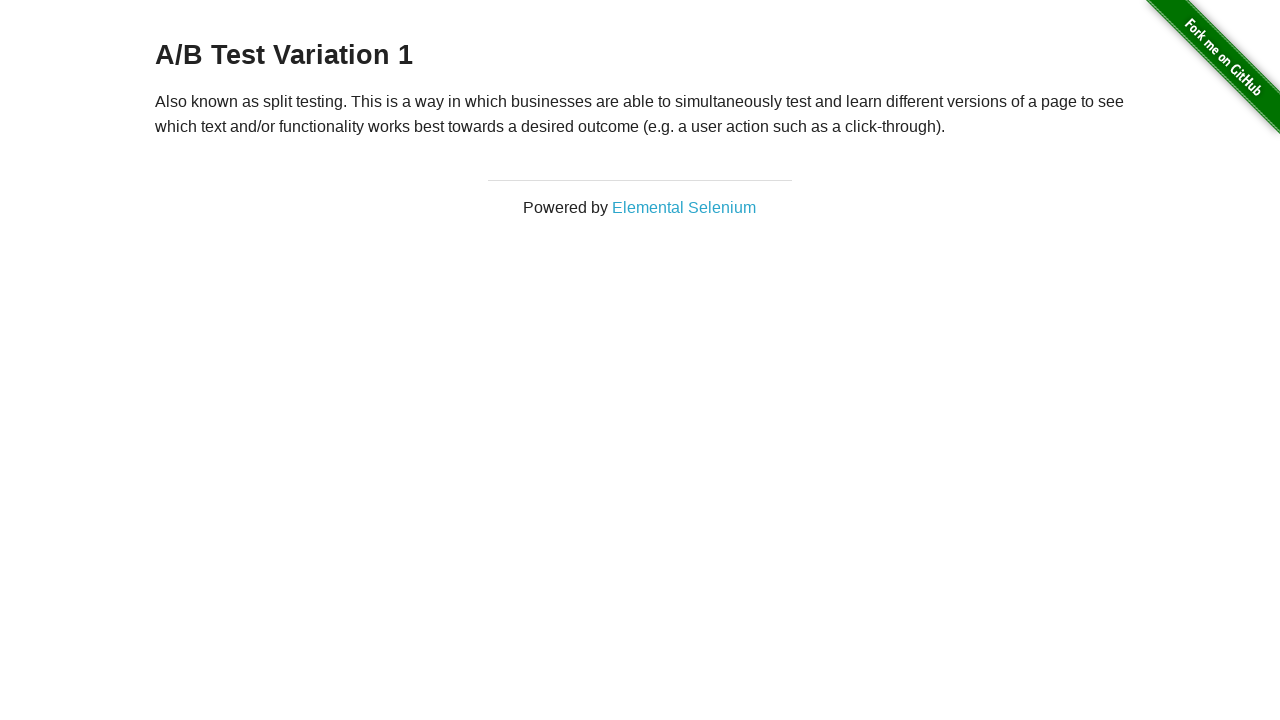

Verified A/B test is active - heading starts with 'A/B Test'
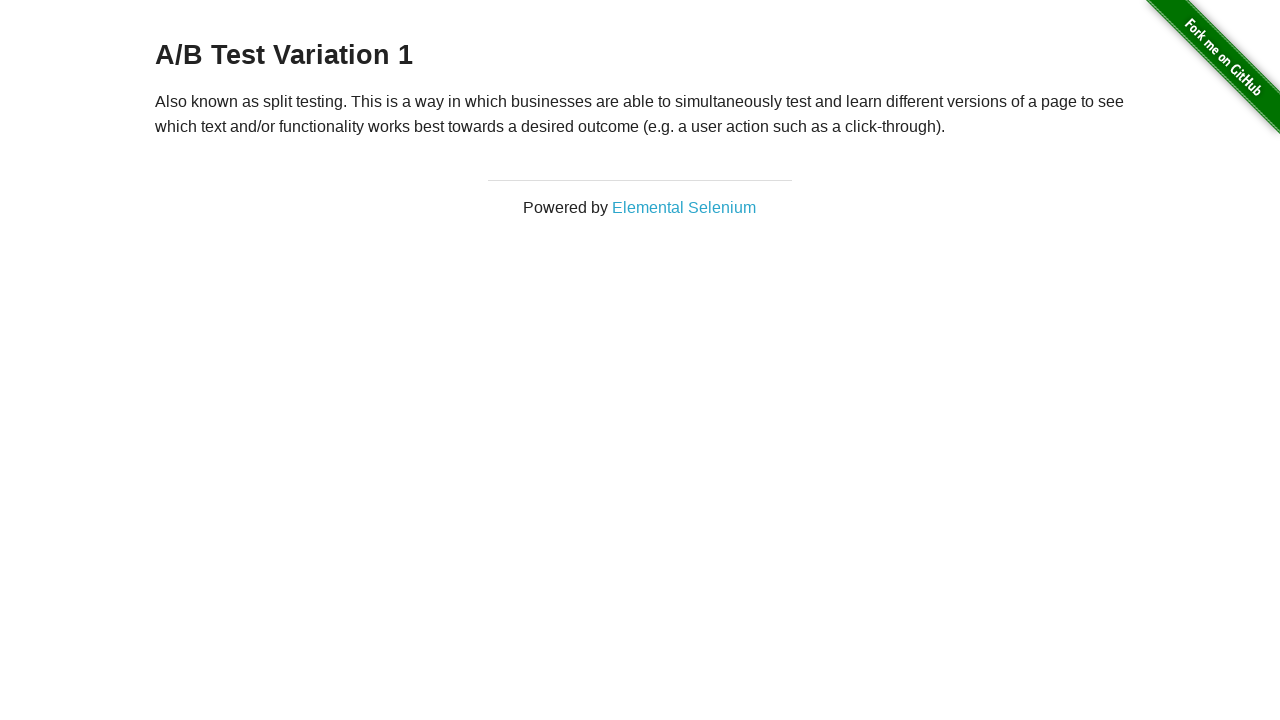

Added optimizelyOptOut cookie with value 'true'
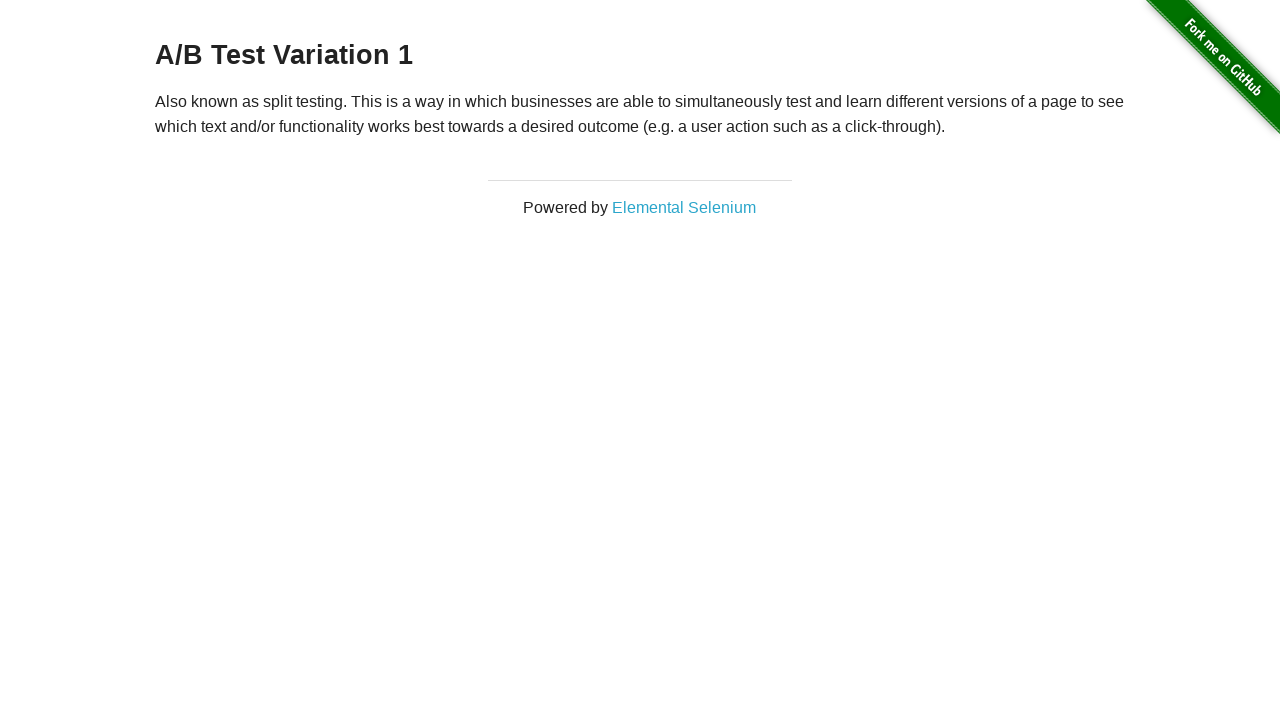

Refreshed the page after adding opt-out cookie
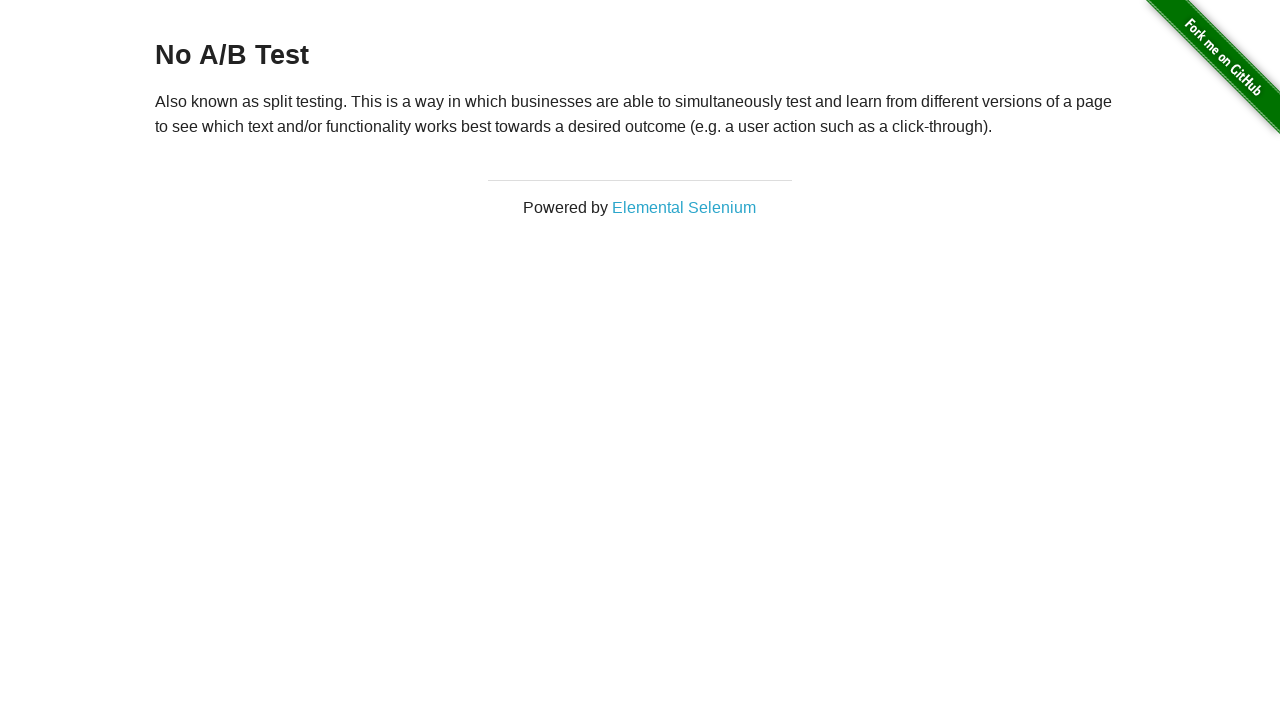

Retrieved h3 heading text after refresh
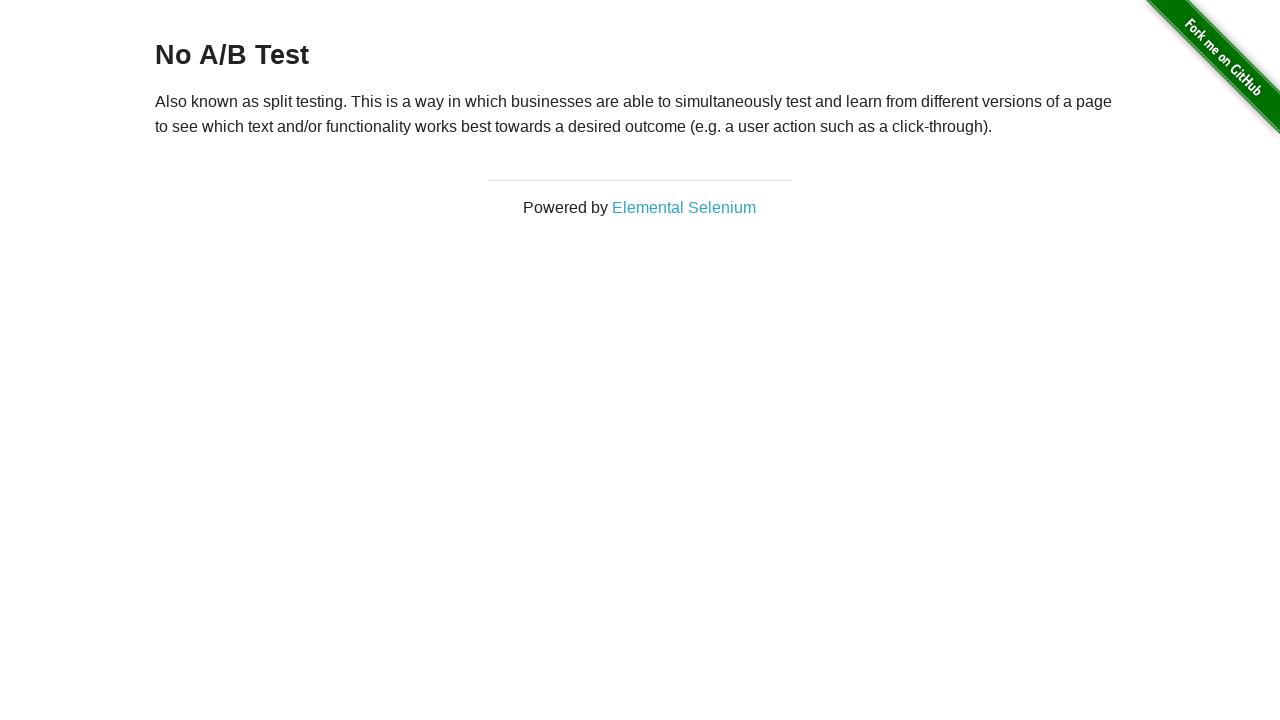

Verified opt-out worked - heading starts with 'No A/B Test'
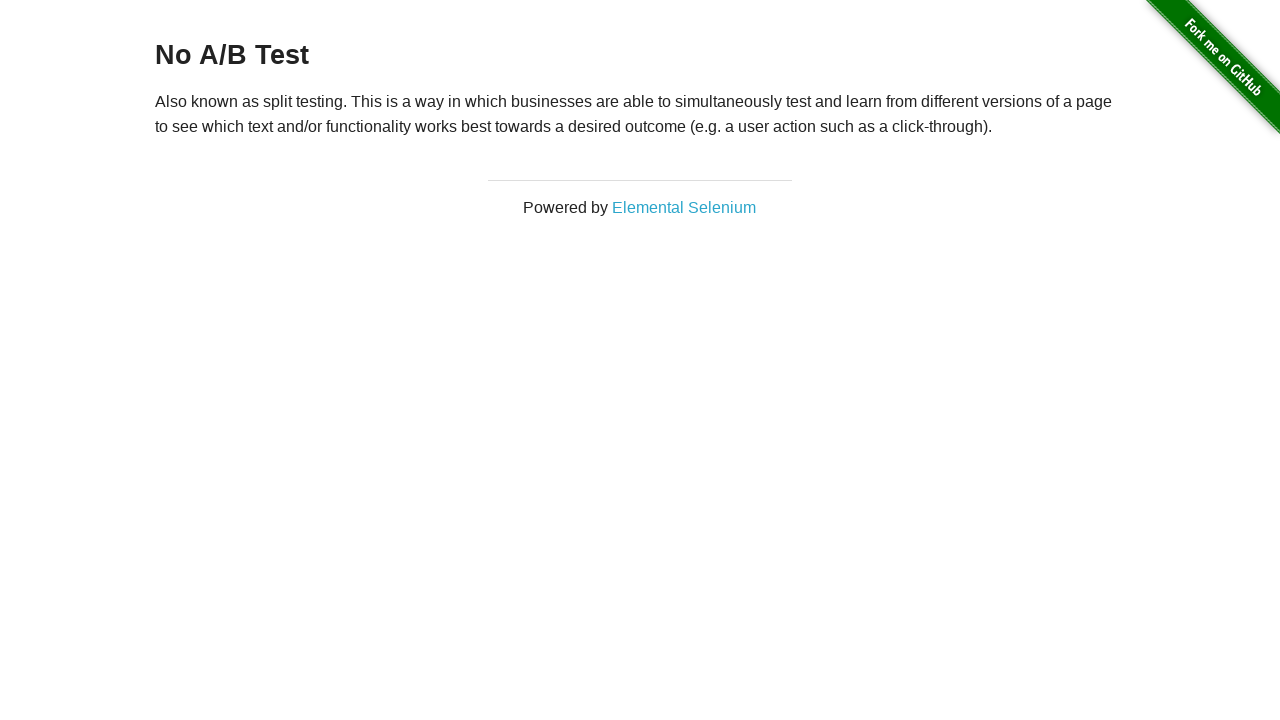

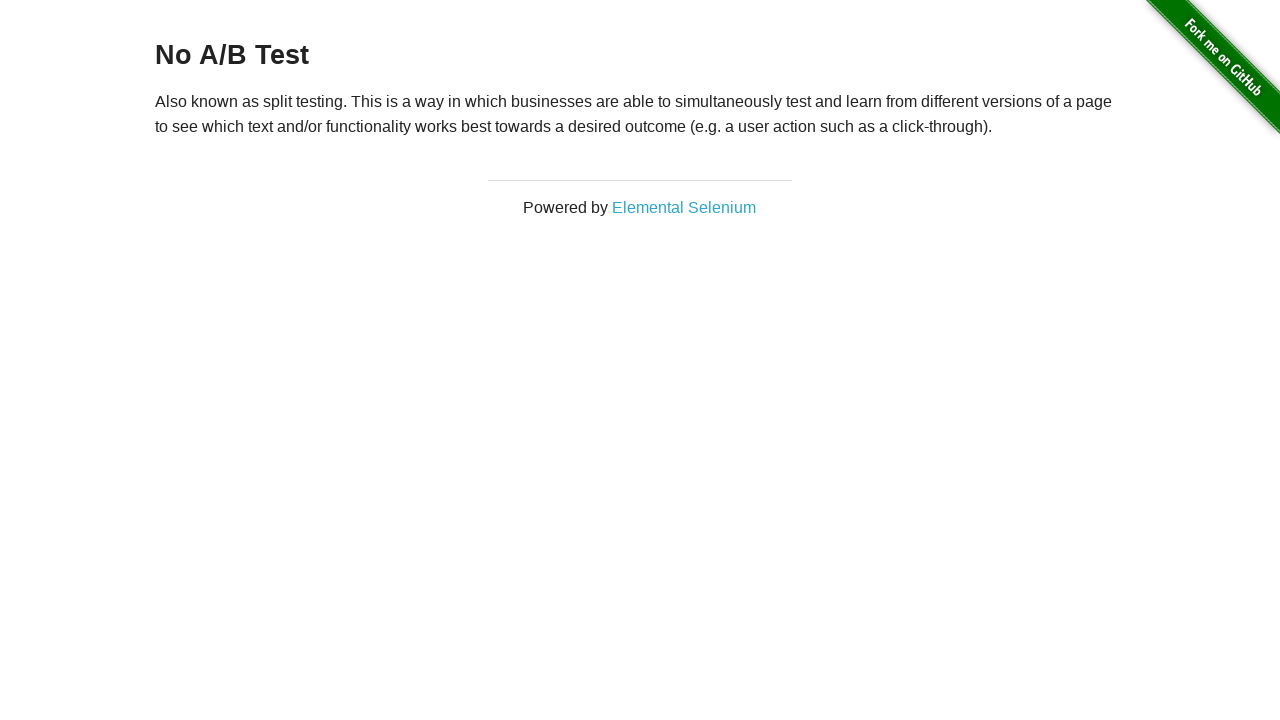